Tests browser exception capturing by navigating to DuckDuckGo, adding an onclick handler that throws an error to the search box, and then clicking it to trigger the exception

Starting URL: https://duckduckgo.com/

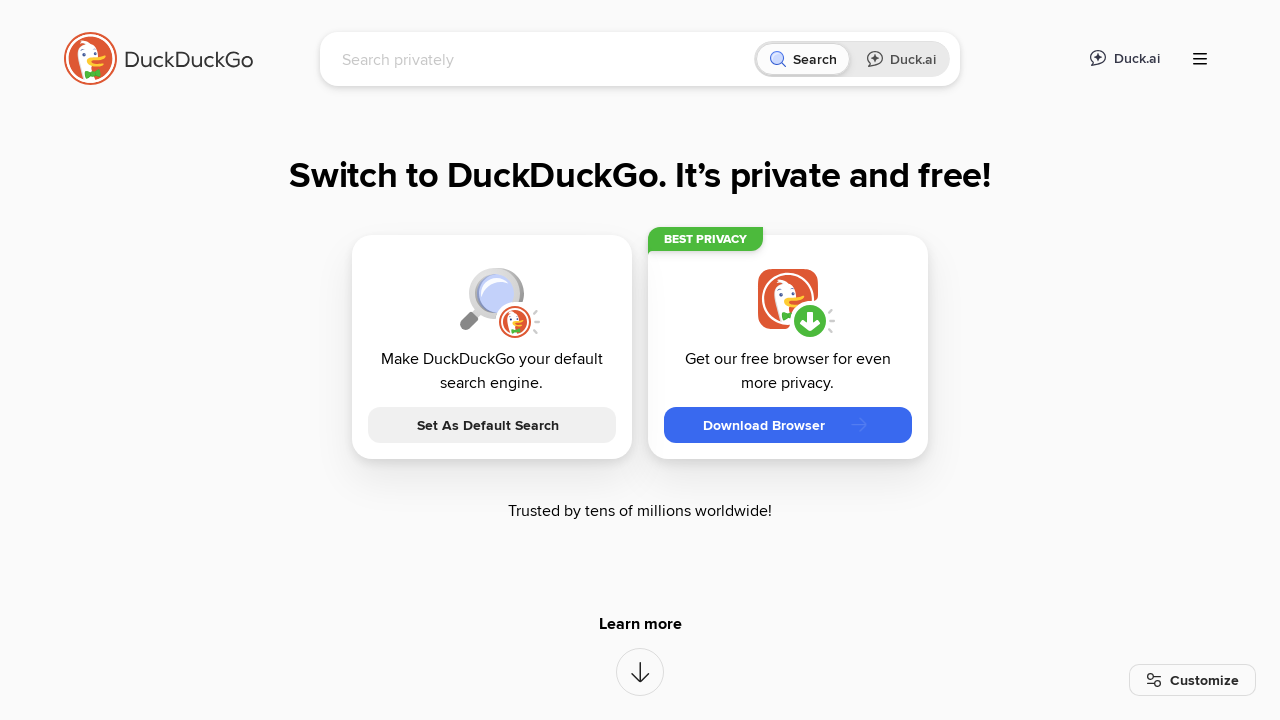

Located search box element
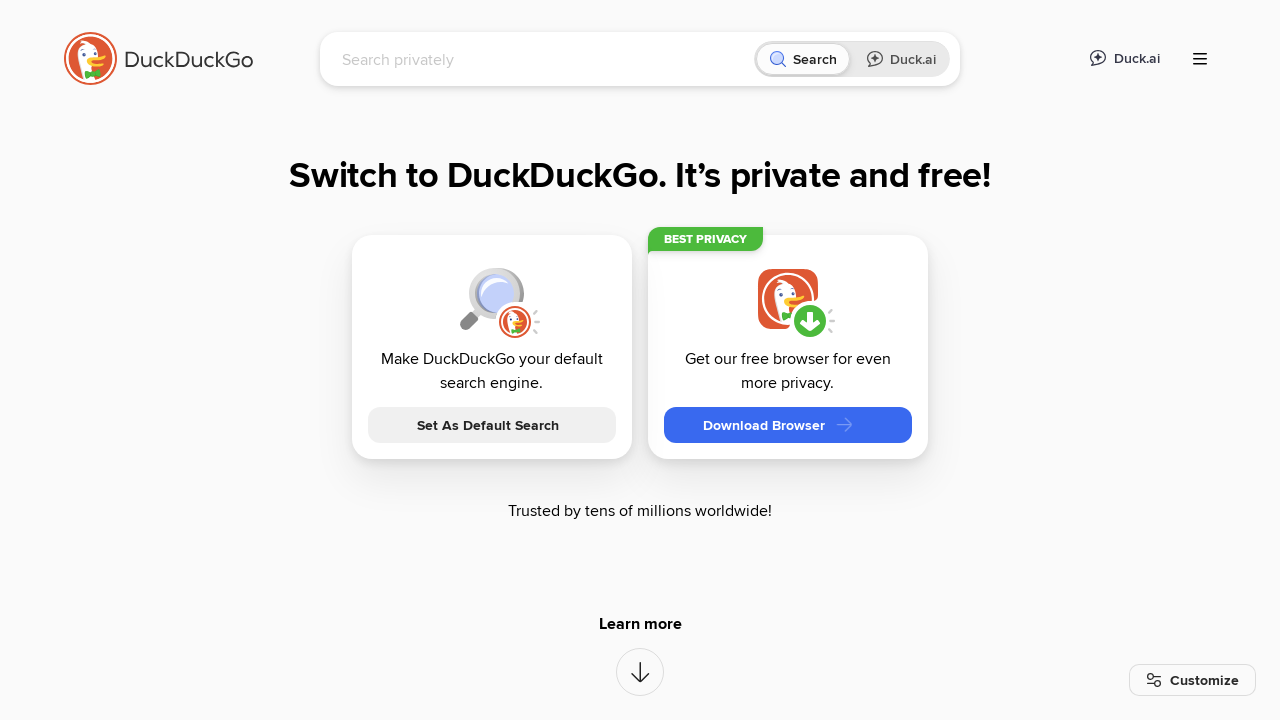

Added onclick handler to search box that throws 'Hello world!' error
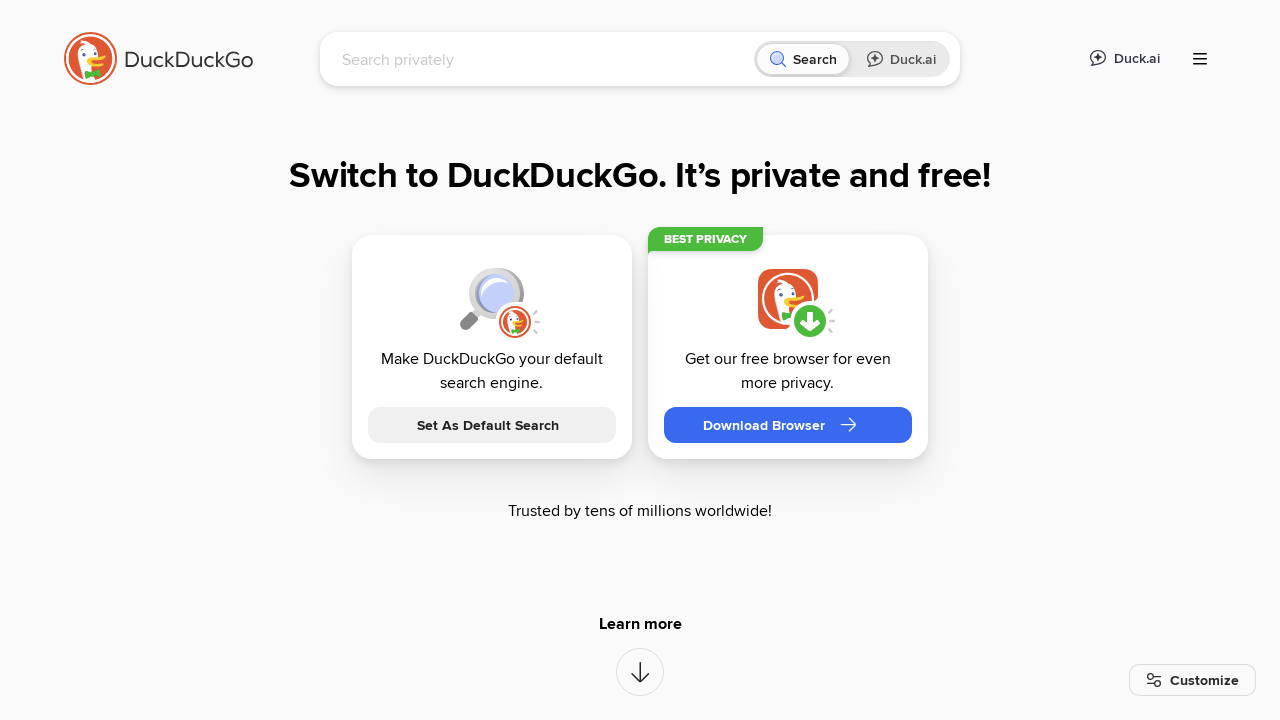

Clicked search box to trigger JavaScript exception at (544, 59) on input[name=q]
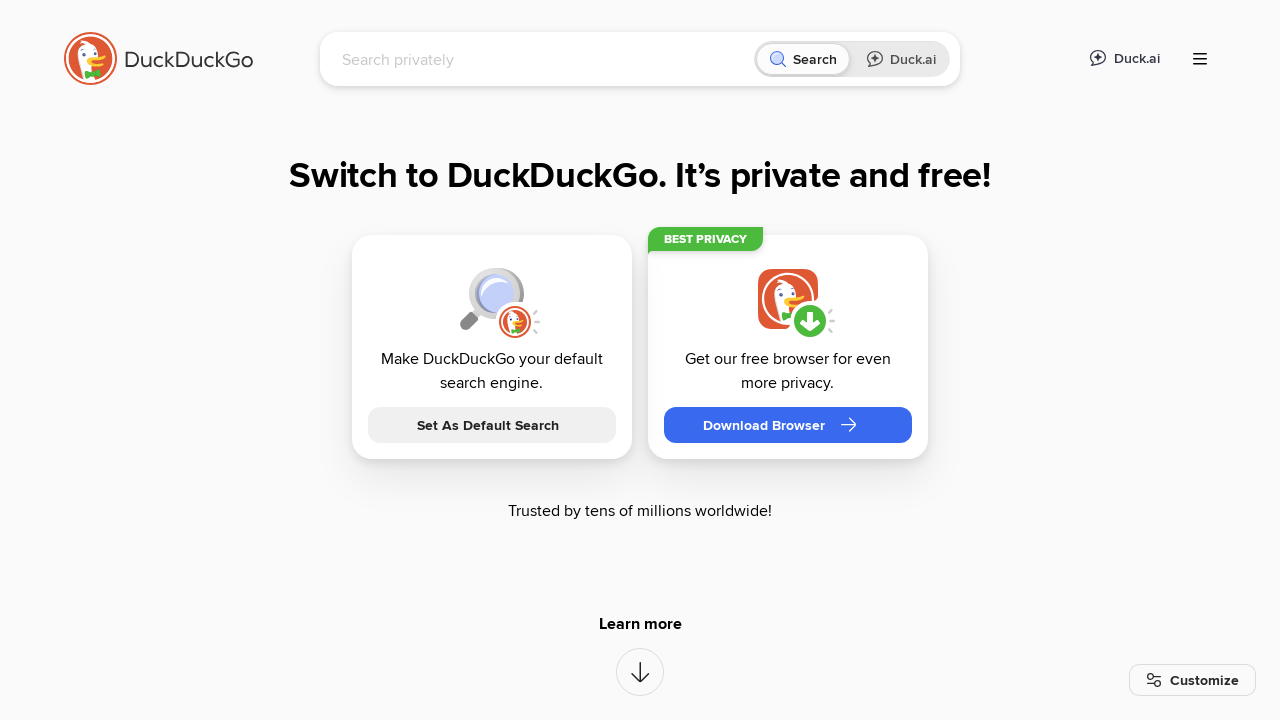

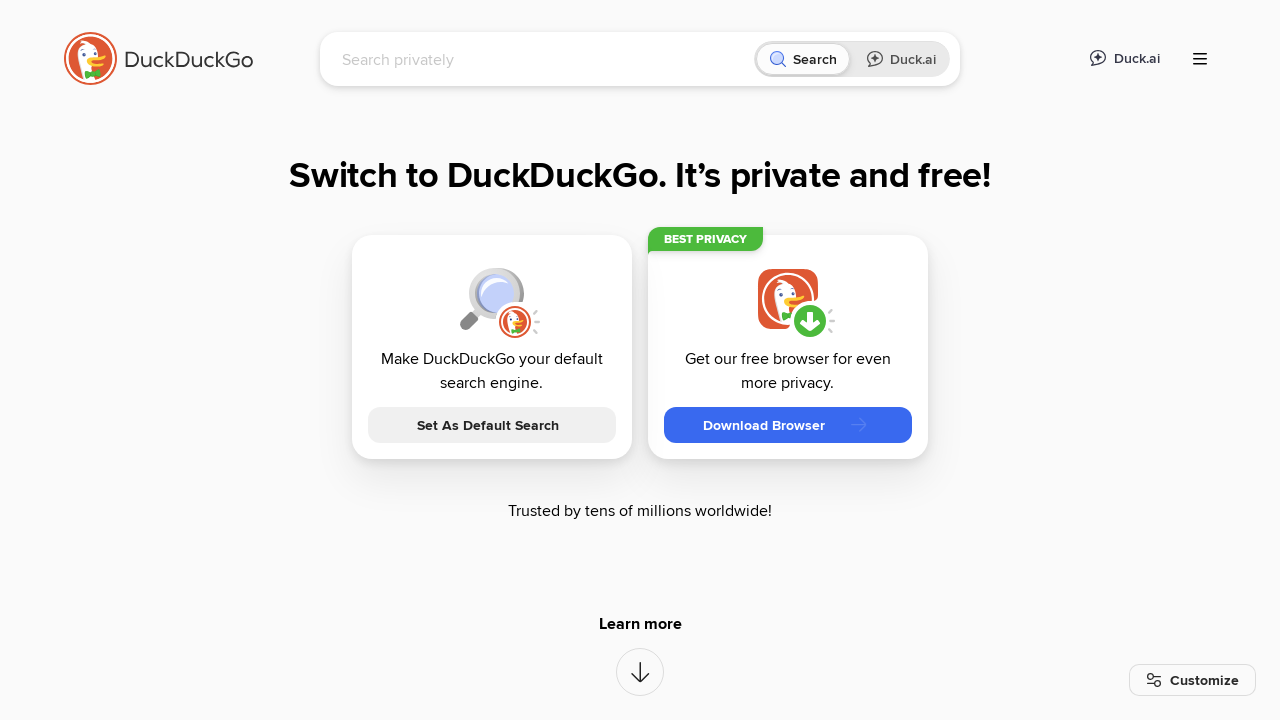